Tests that the clear completed button displays correct text

Starting URL: https://demo.playwright.dev/todomvc

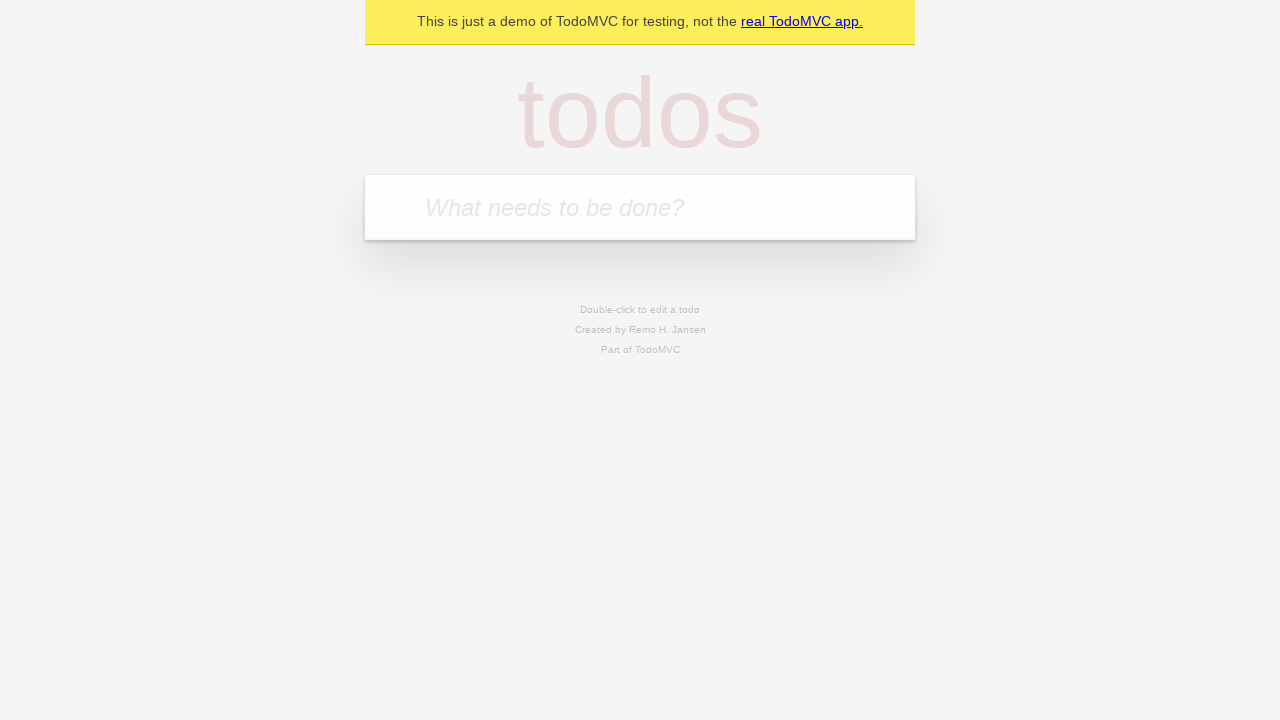

Filled new todo input with 'buy some cheese' on .new-todo
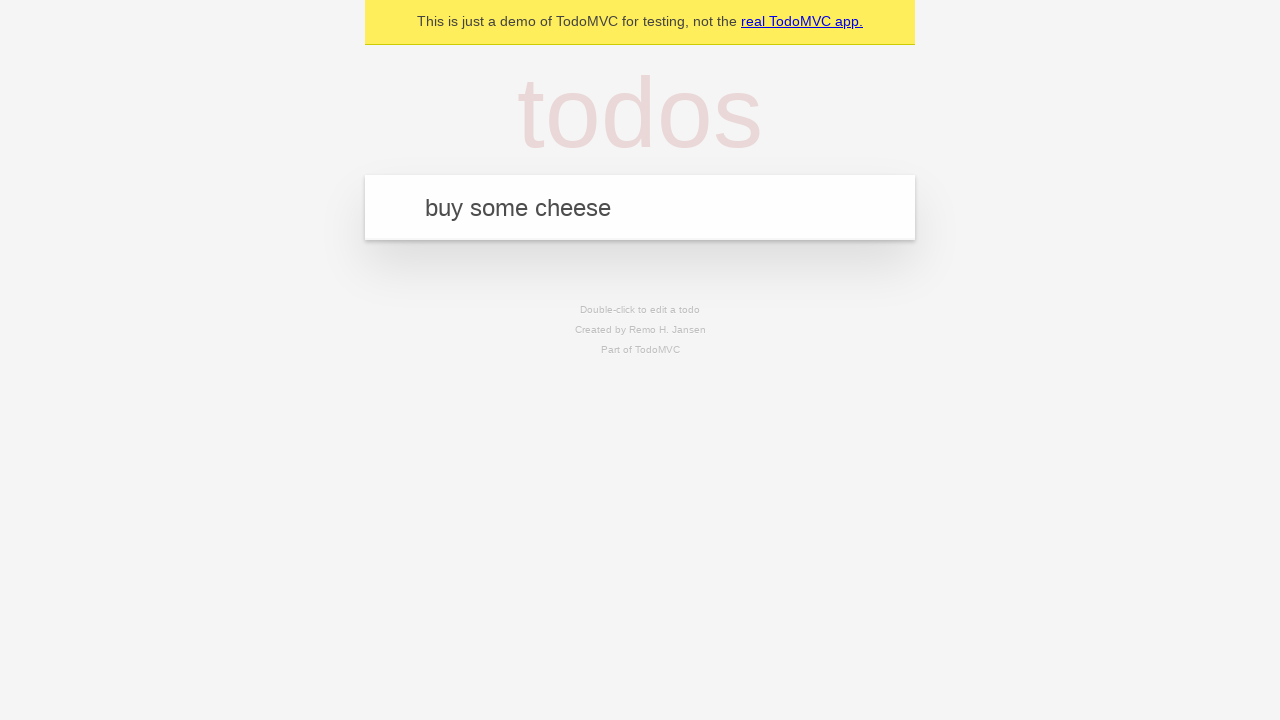

Pressed Enter to add first todo item on .new-todo
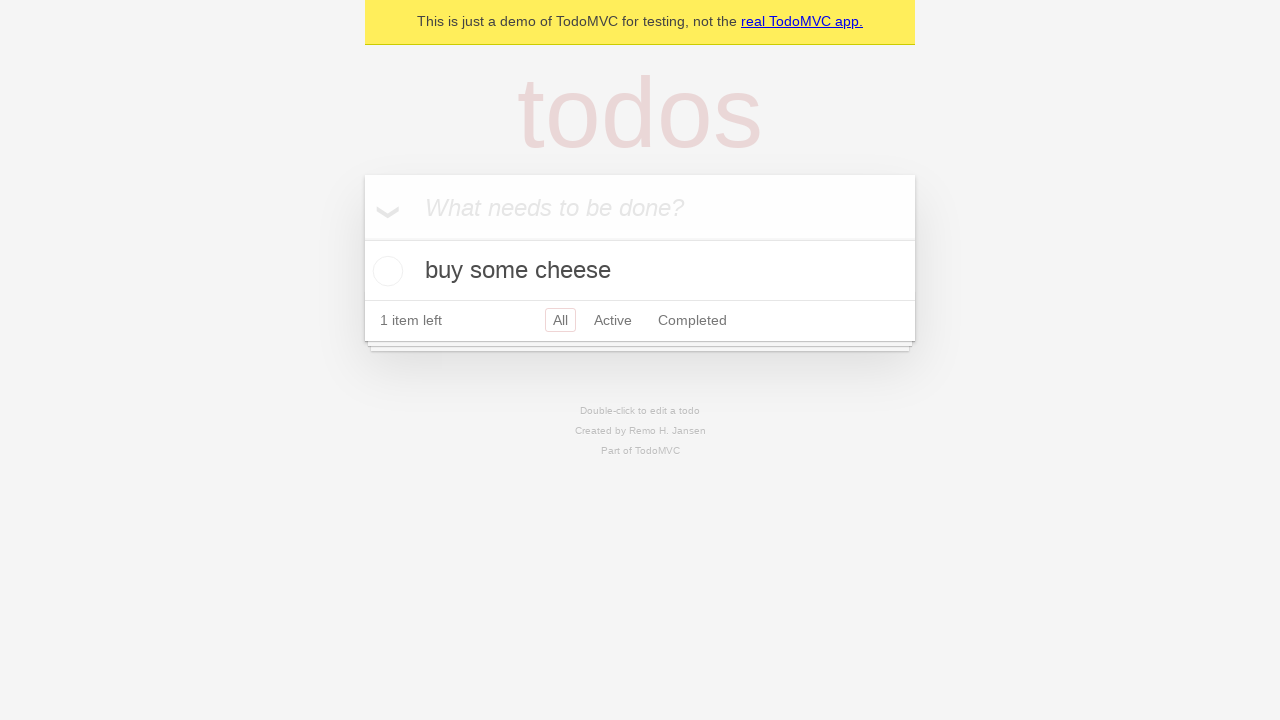

Filled new todo input with 'feed the cat' on .new-todo
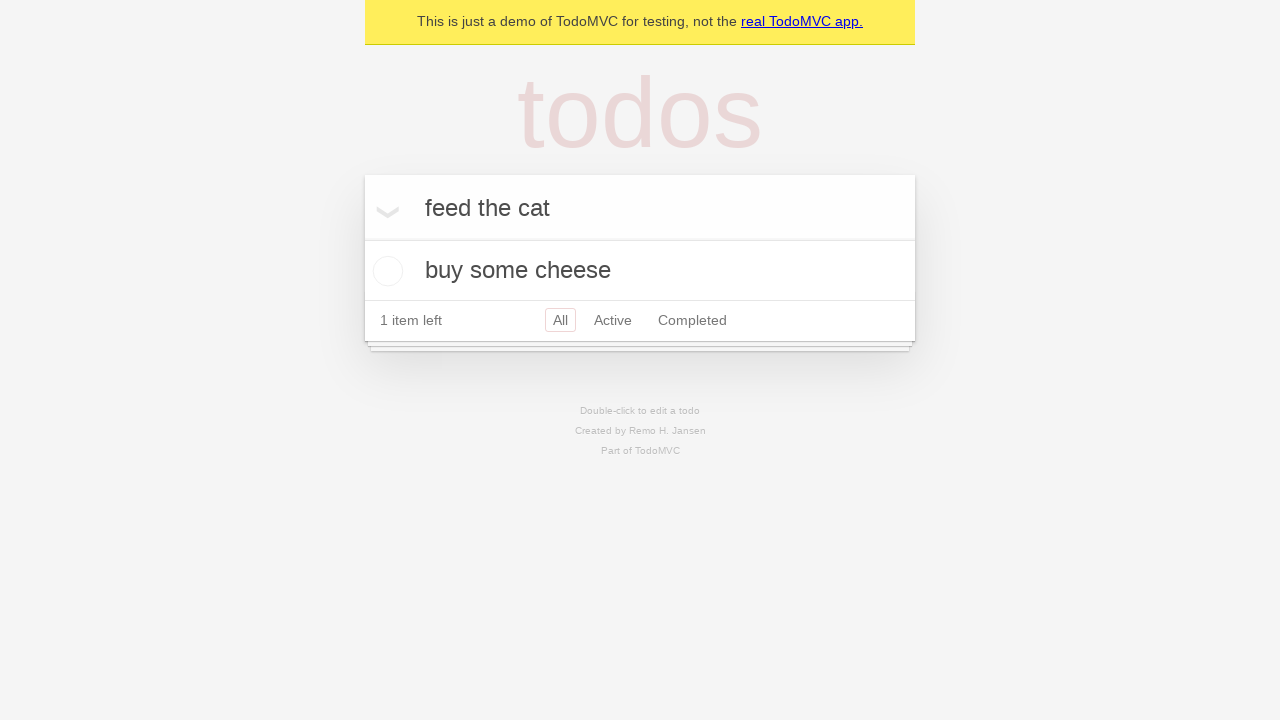

Pressed Enter to add second todo item on .new-todo
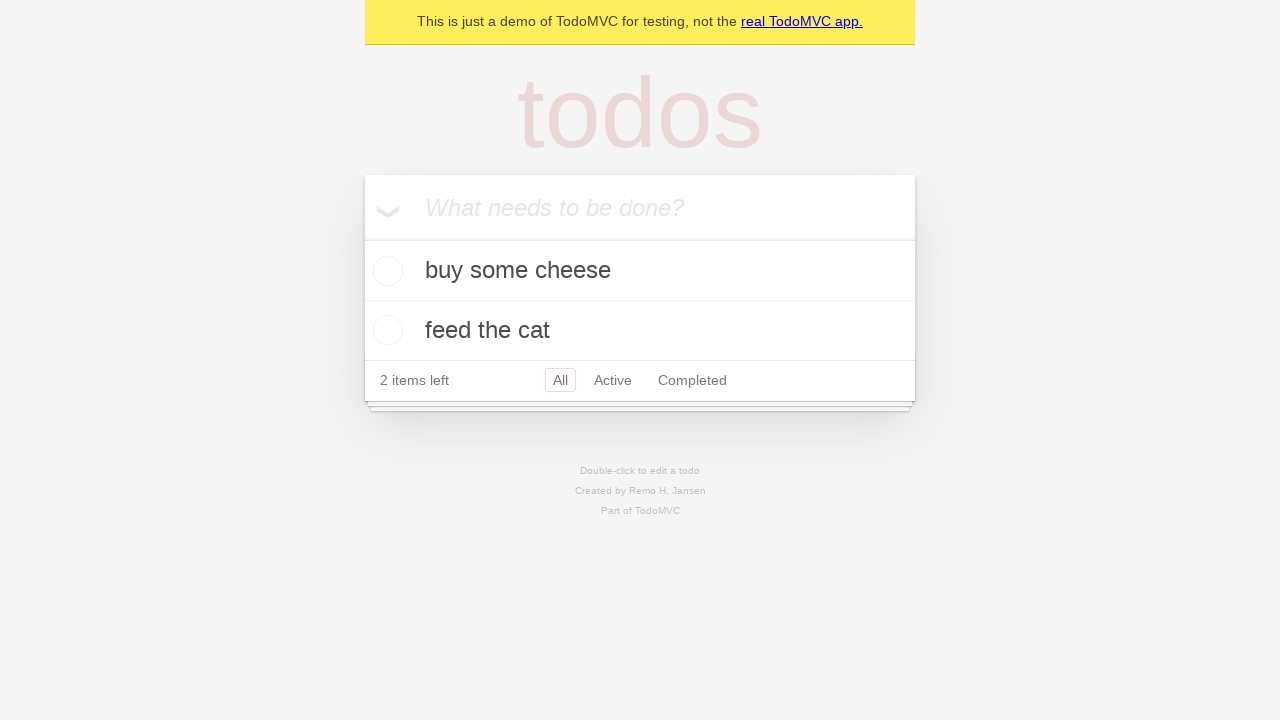

Filled new todo input with 'book a doctors appointment' on .new-todo
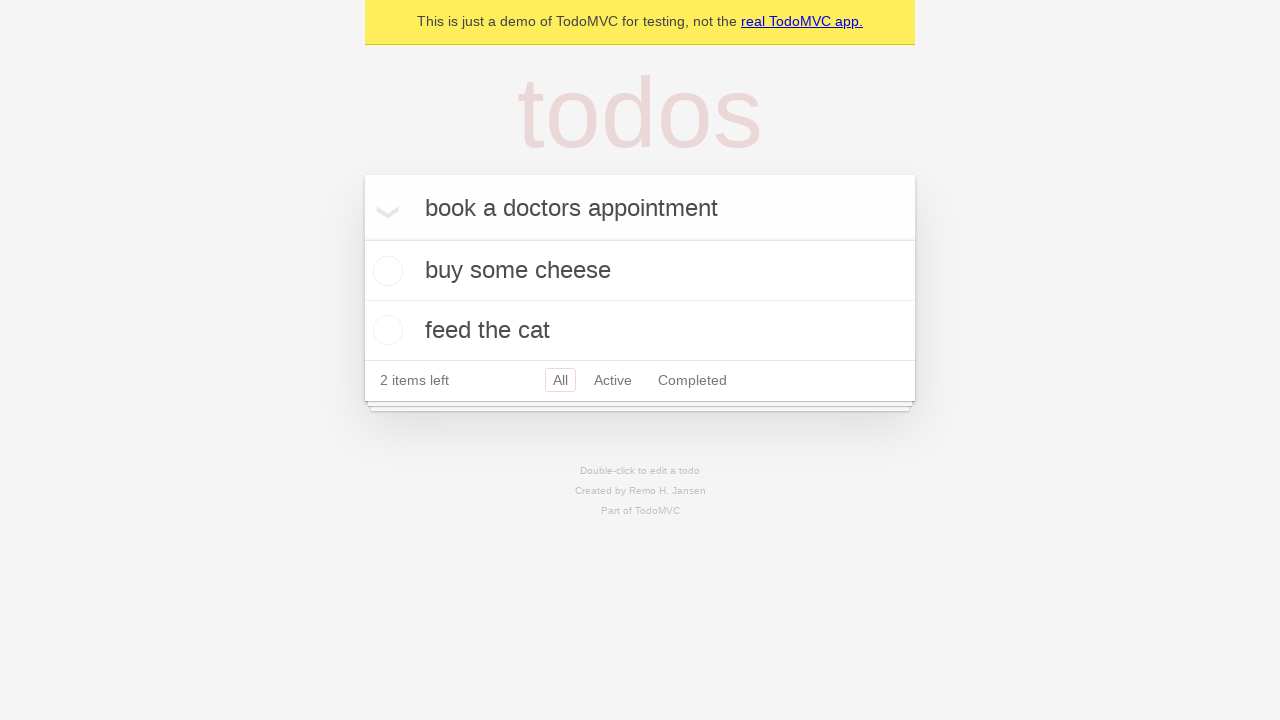

Pressed Enter to add third todo item on .new-todo
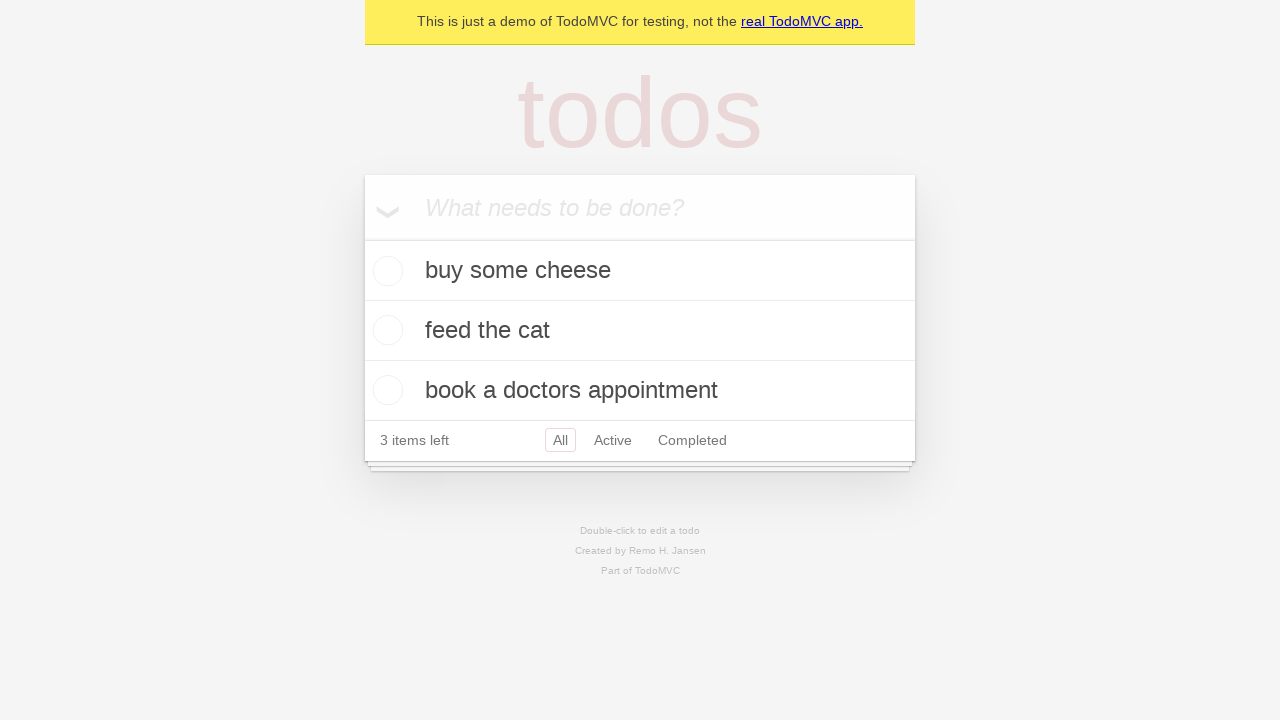

Checked the first todo item as completed at (385, 271) on .todo-list li .toggle >> nth=0
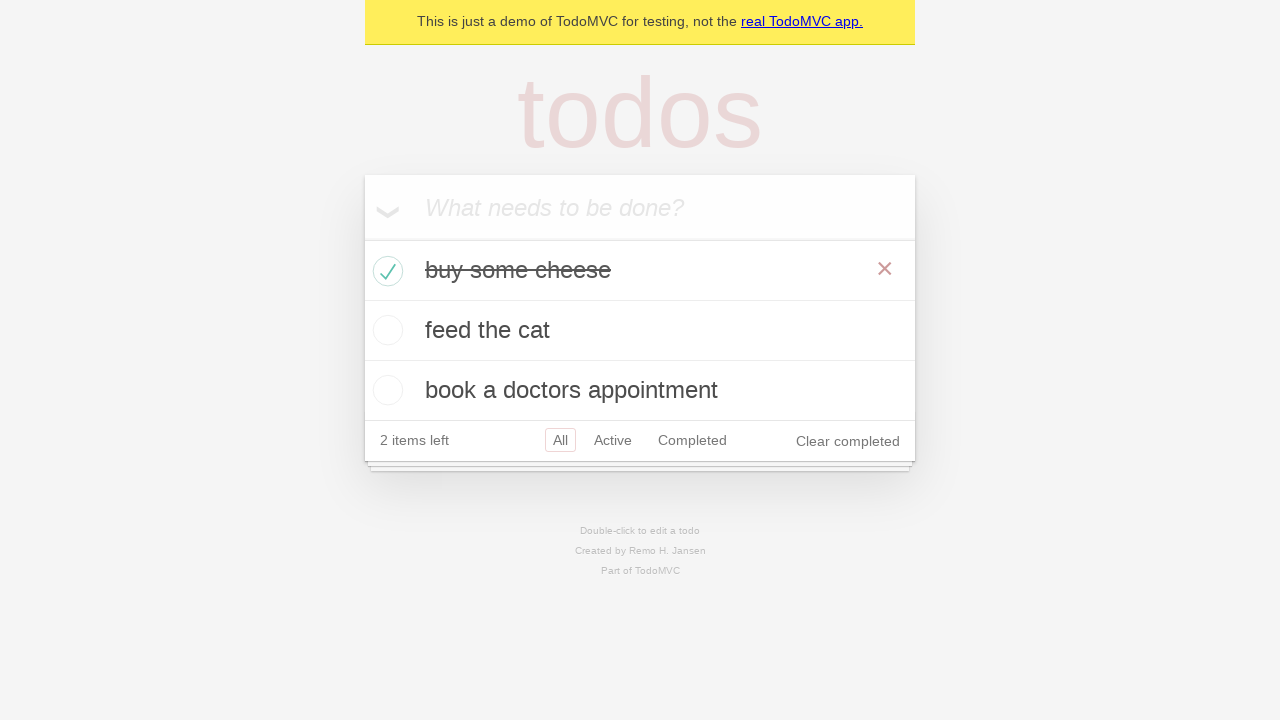

Clear completed button appeared
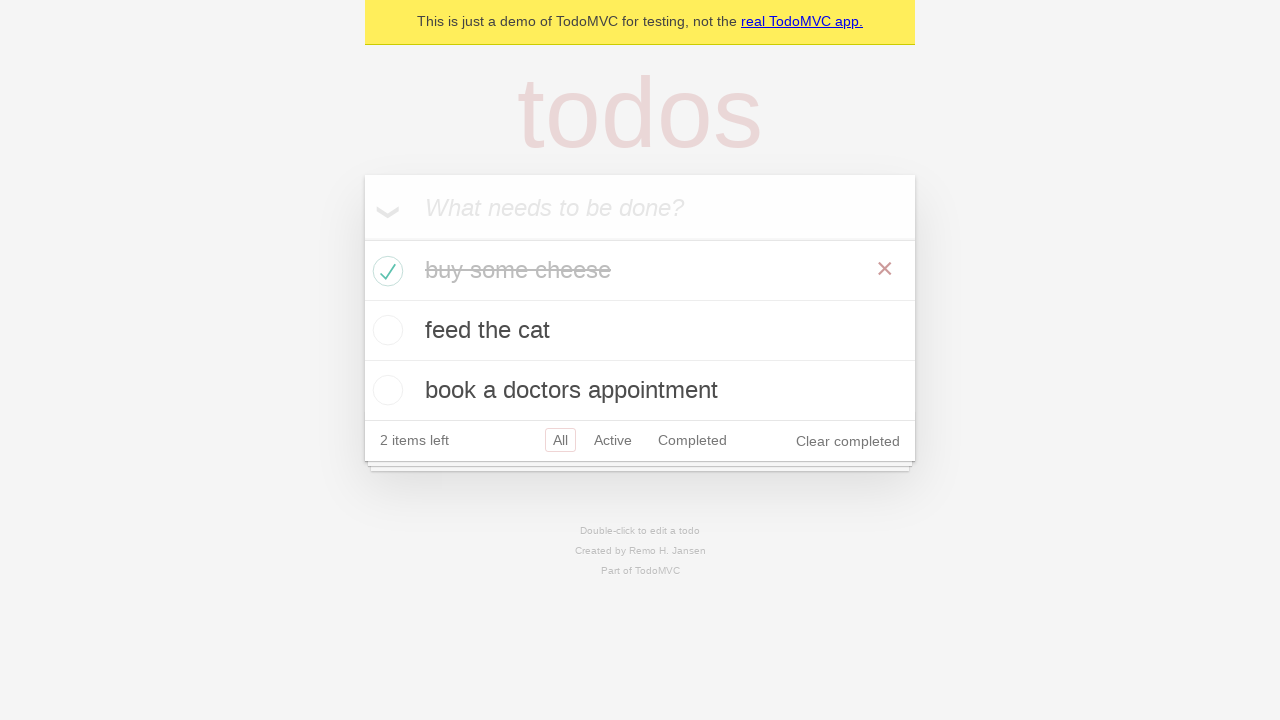

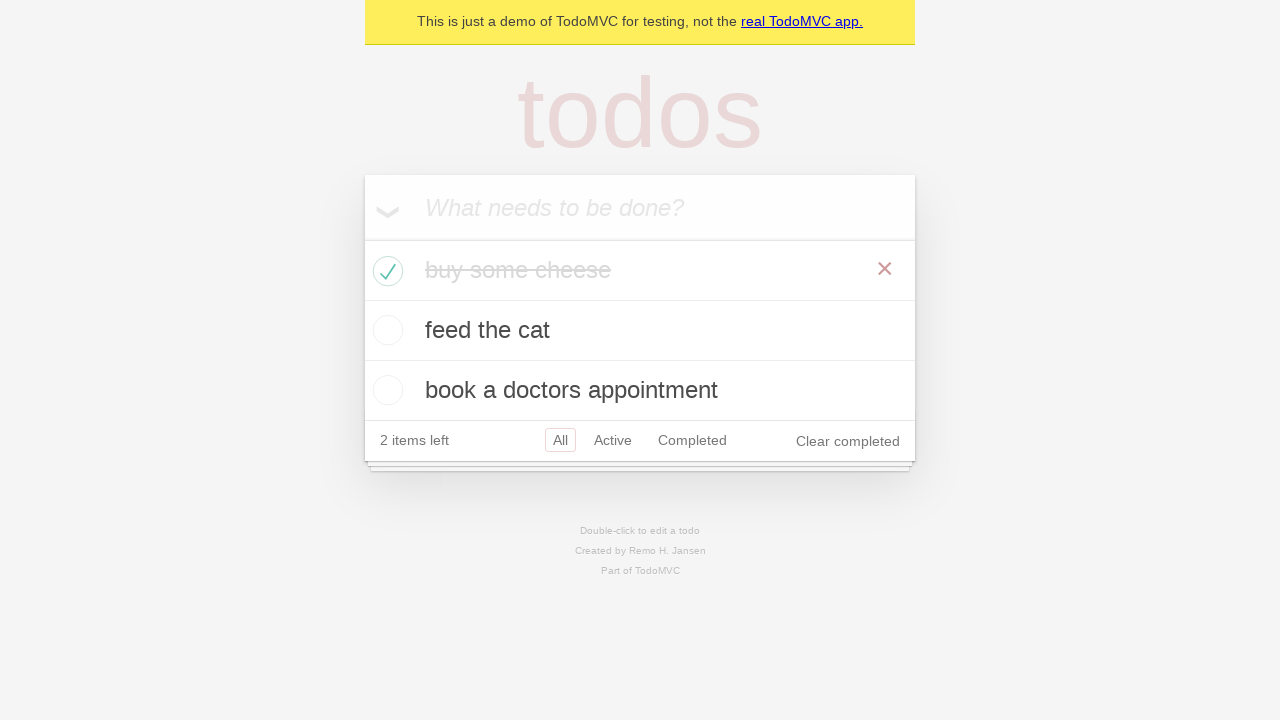